Navigates to DuckDuckGo search engine and enters a search query in the search box

Starting URL: https://duckduckgo.com

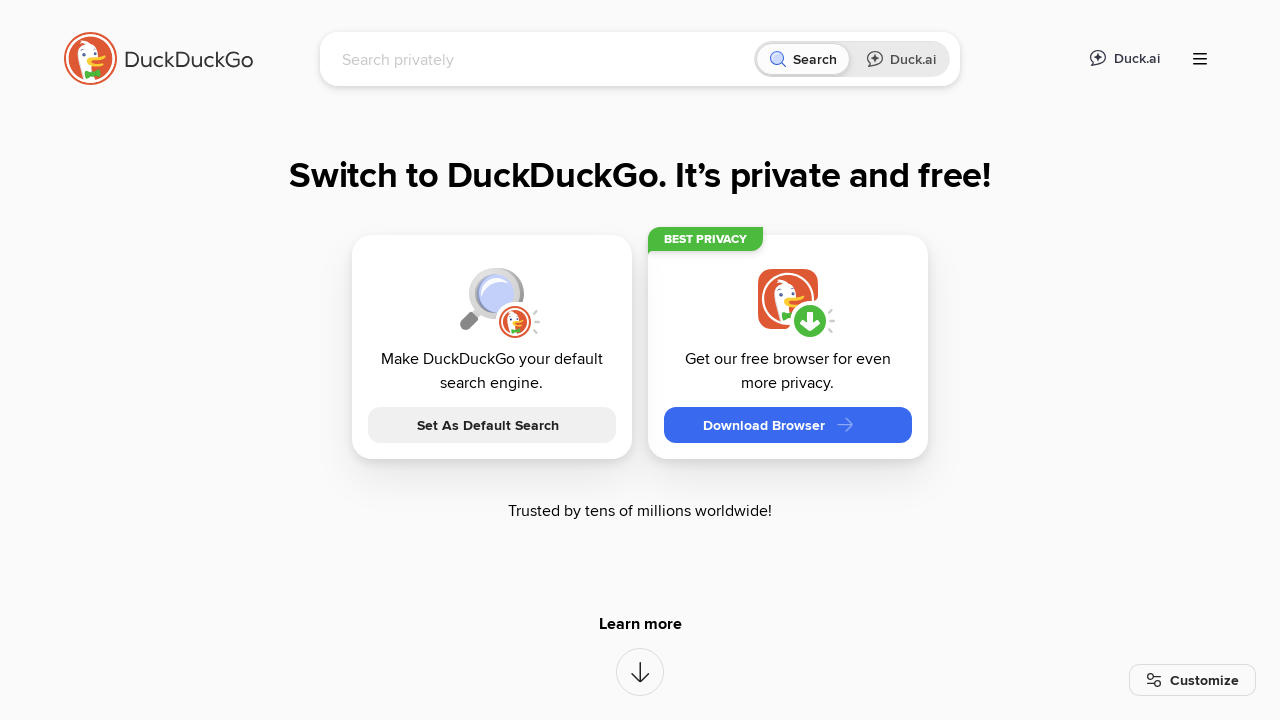

Filled DuckDuckGo search box with 'selenide heisenbug' on input[name='q']
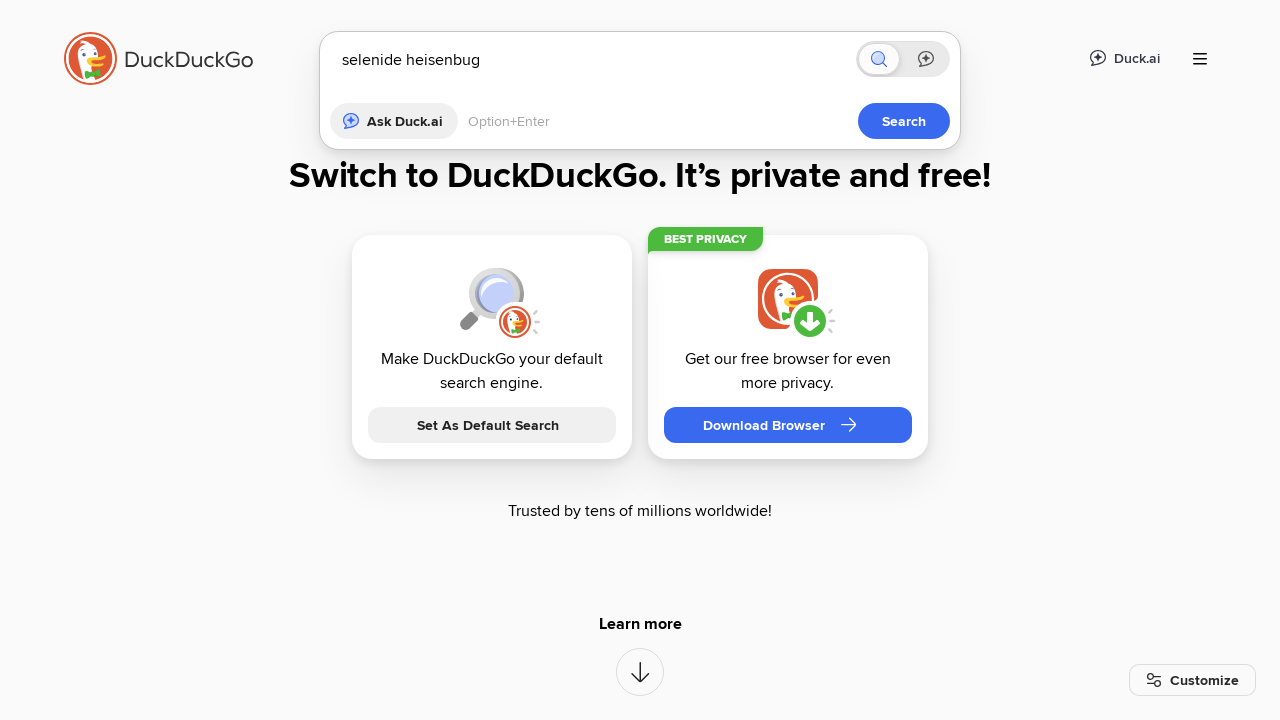

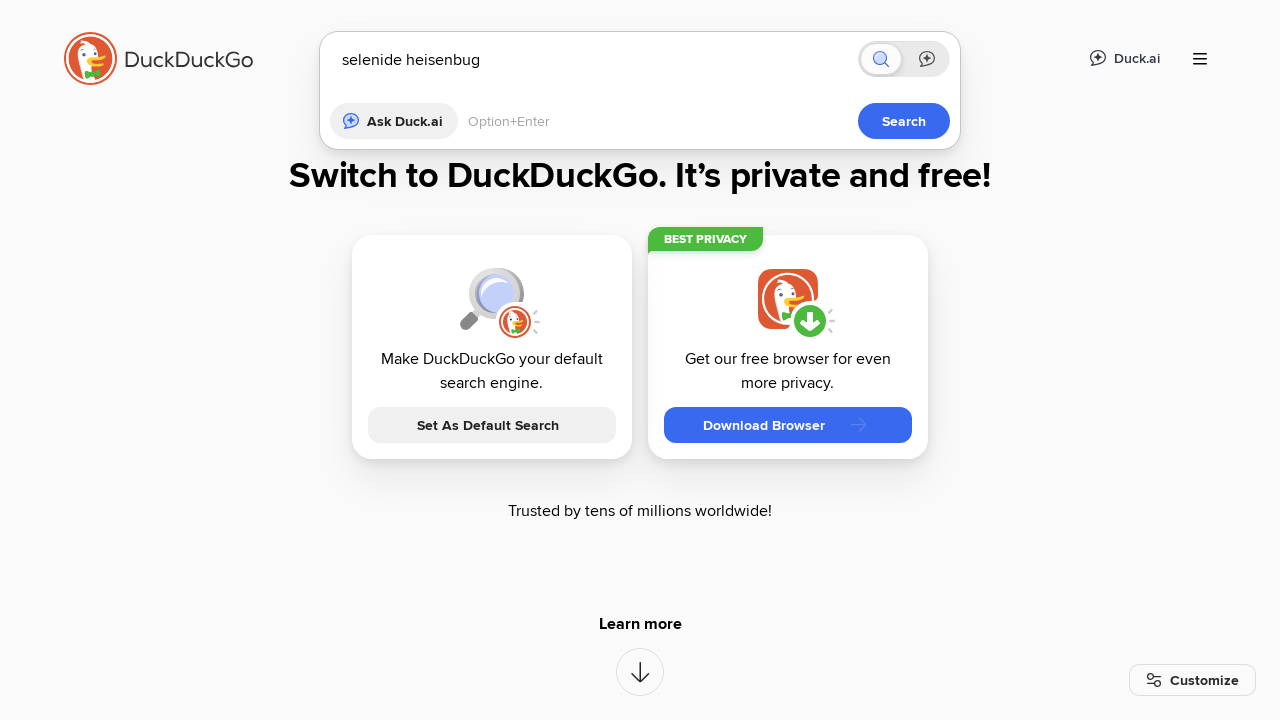